Tests the table sorting functionality by clicking on the Veg/fruit name column header and verifying that the items are displayed in sorted order

Starting URL: https://rahulshettyacademy.com/seleniumPractise/#/offers

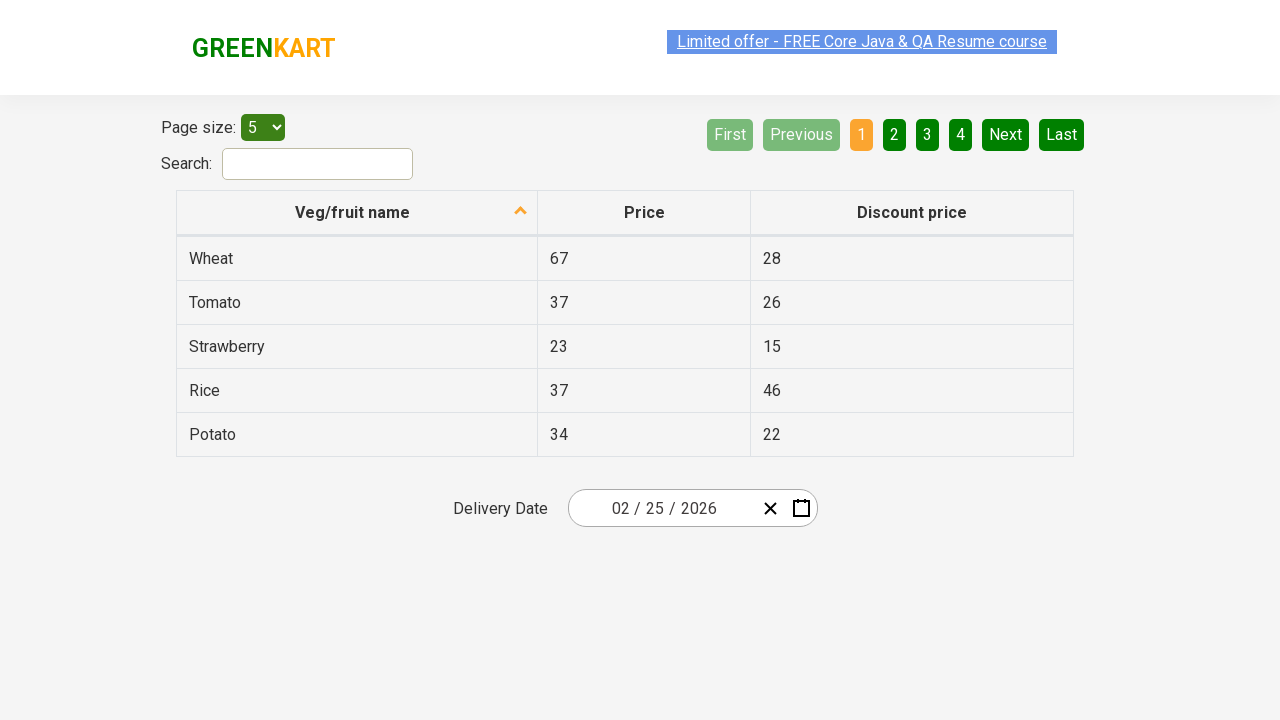

Clicked on Veg/fruit name column header to sort at (353, 212) on xpath=//span[text()='Veg/fruit name']
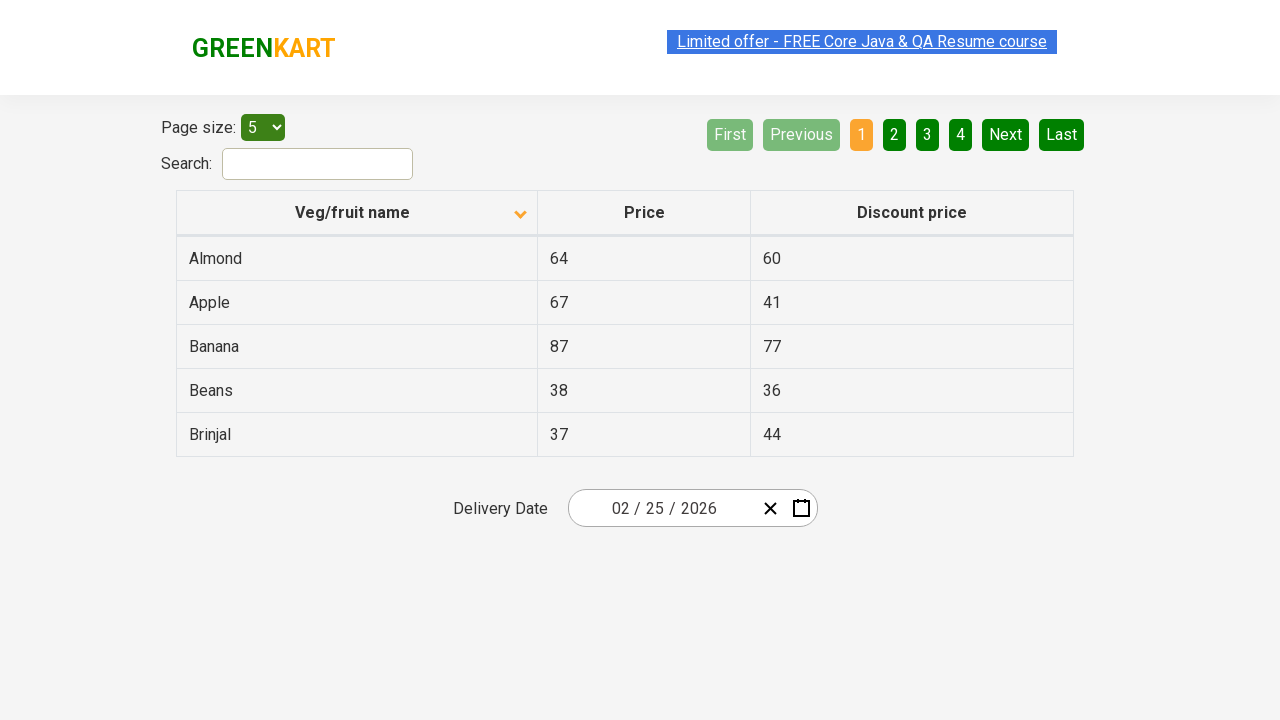

Waited 500ms for table to be sorted
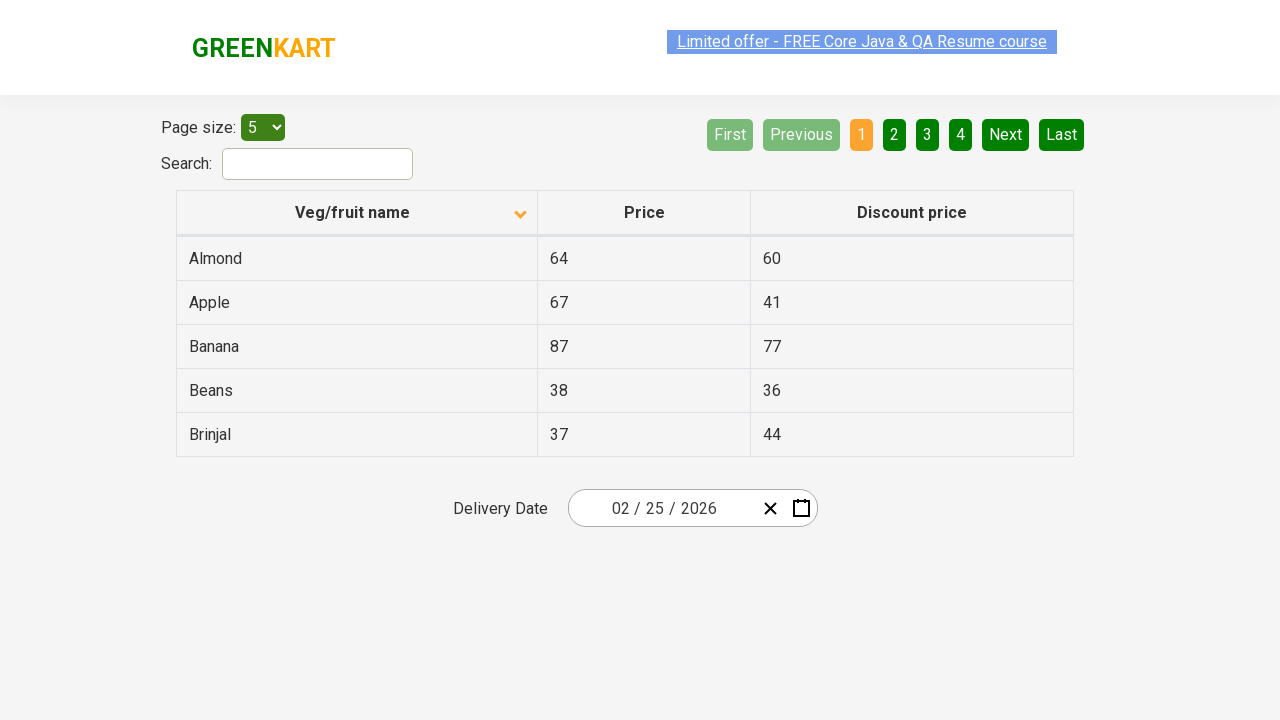

Collected all vegetable/fruit names from first column
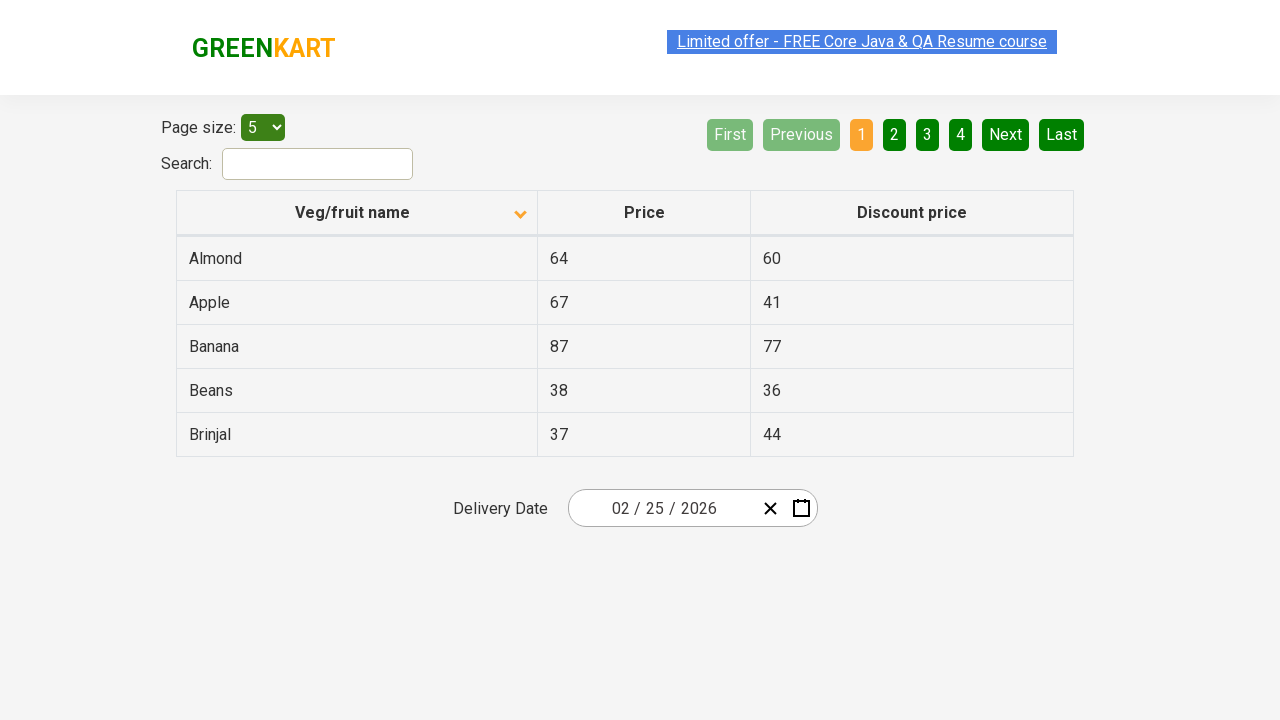

Extracted text content from vegetable/fruit name elements
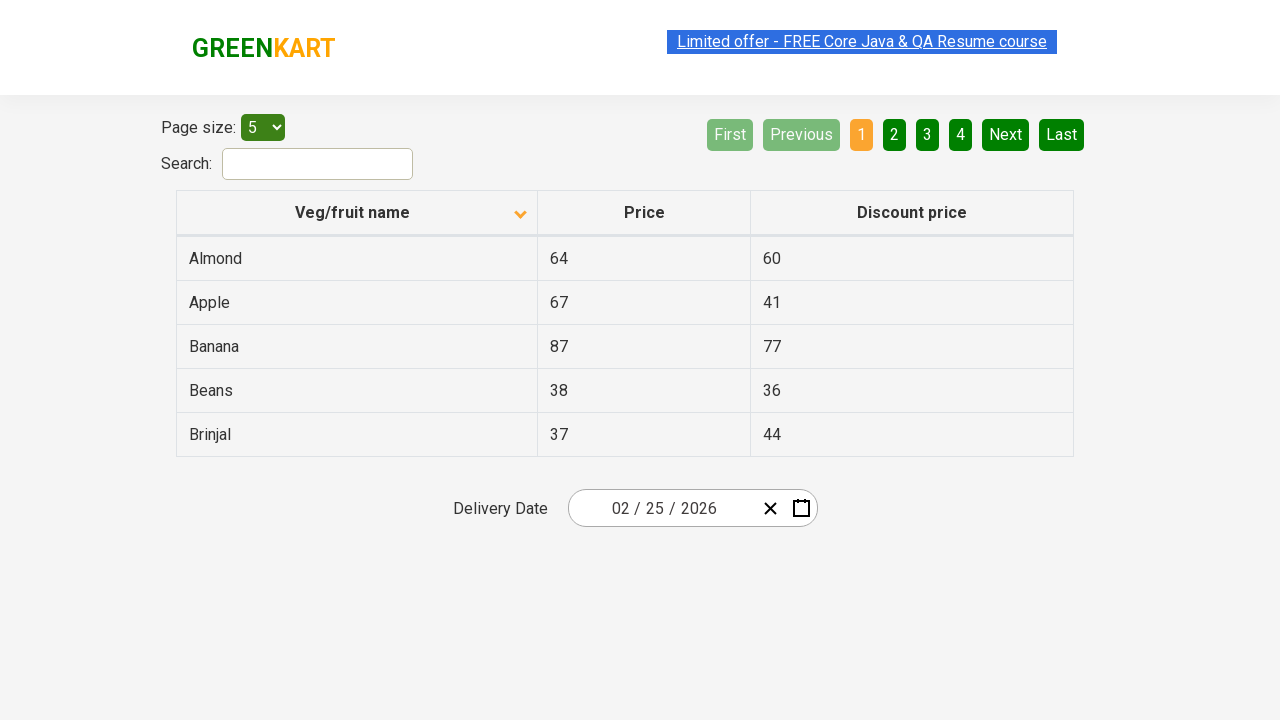

Created expected sorted list by sorting collected names
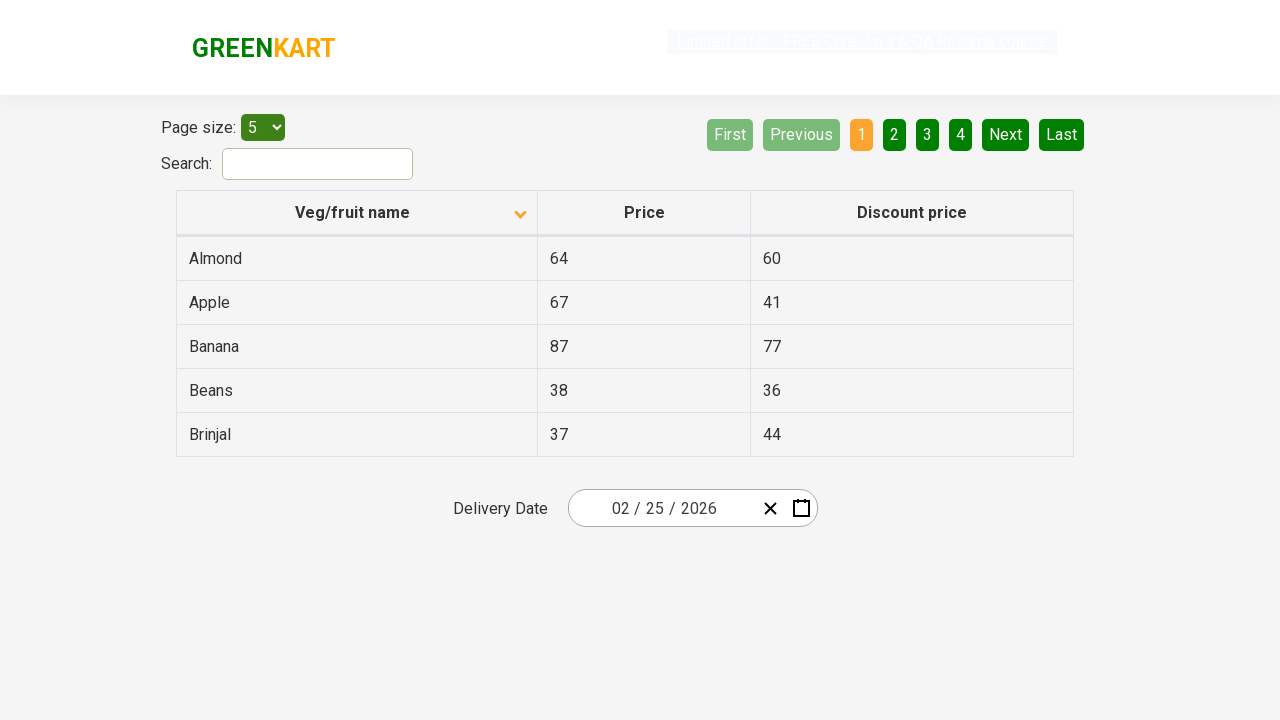

Verified that browser-sorted list matches expected sorted list
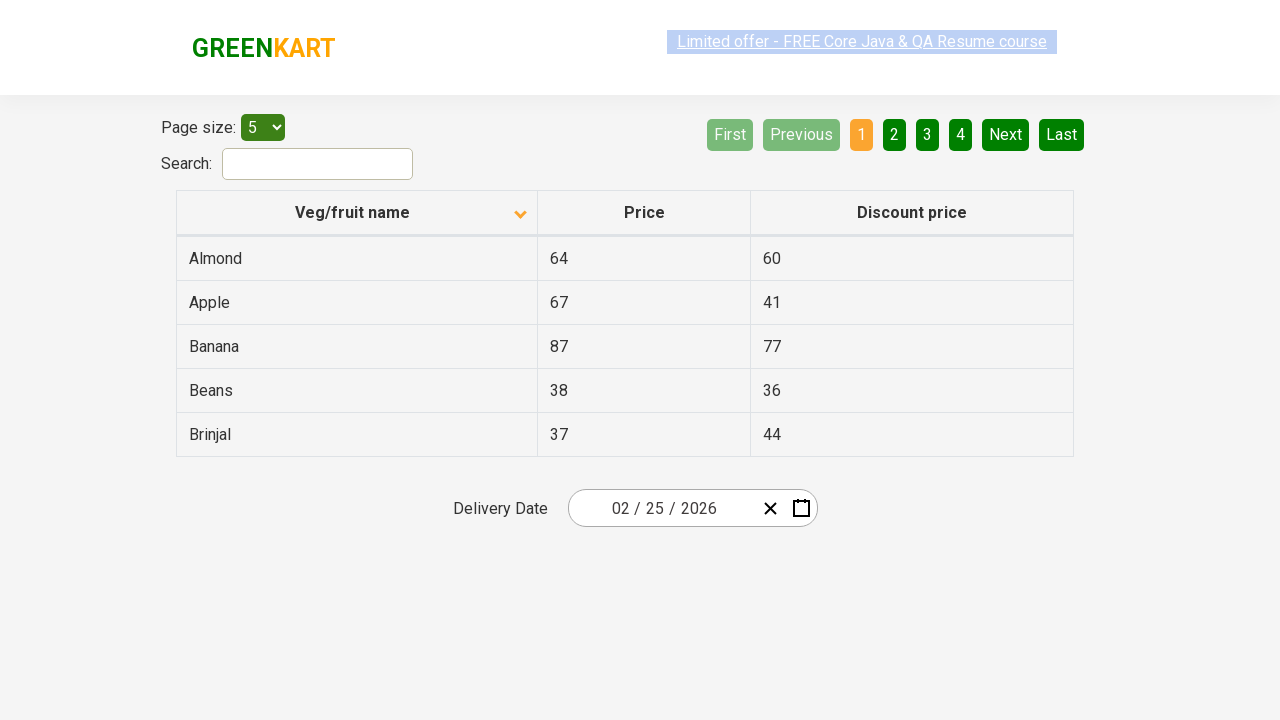

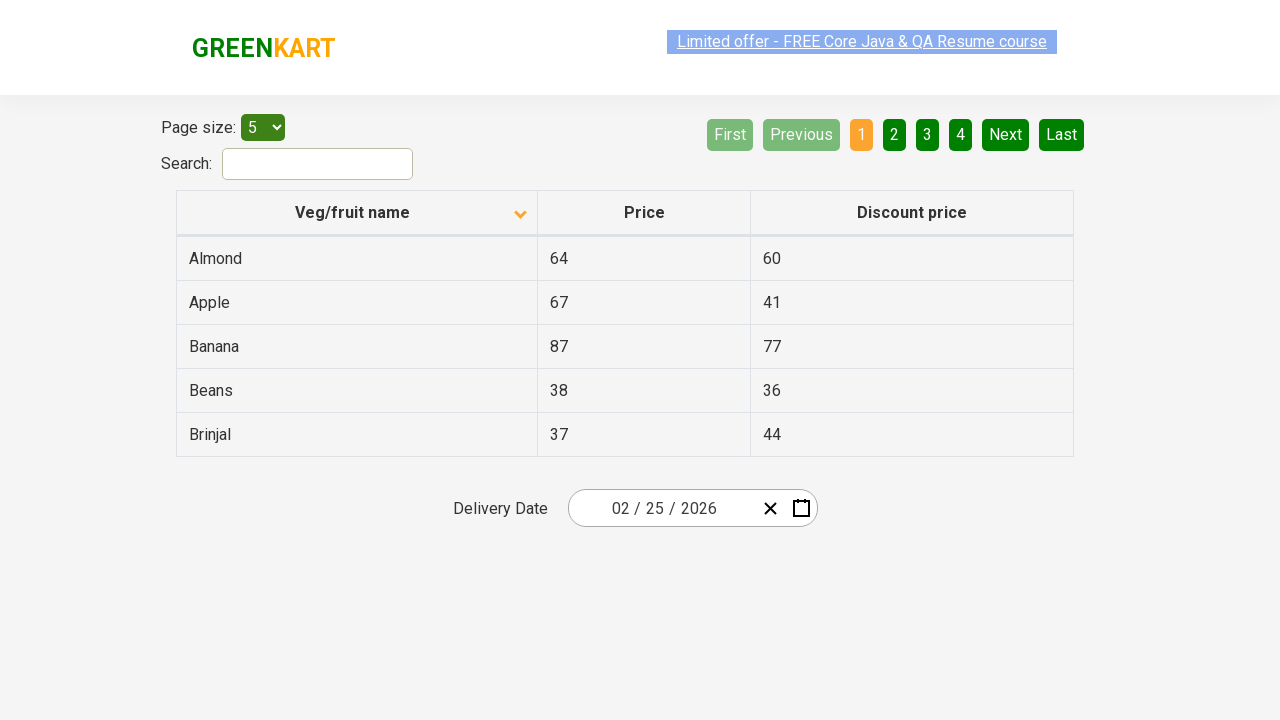